Tests JavaScript confirm dialog functionality by switching to an iframe, clicking a button to trigger a confirm alert, accepting it, and verifying the result text

Starting URL: https://www.w3schools.com/js/tryit.asp?filename=tryjs_confirm

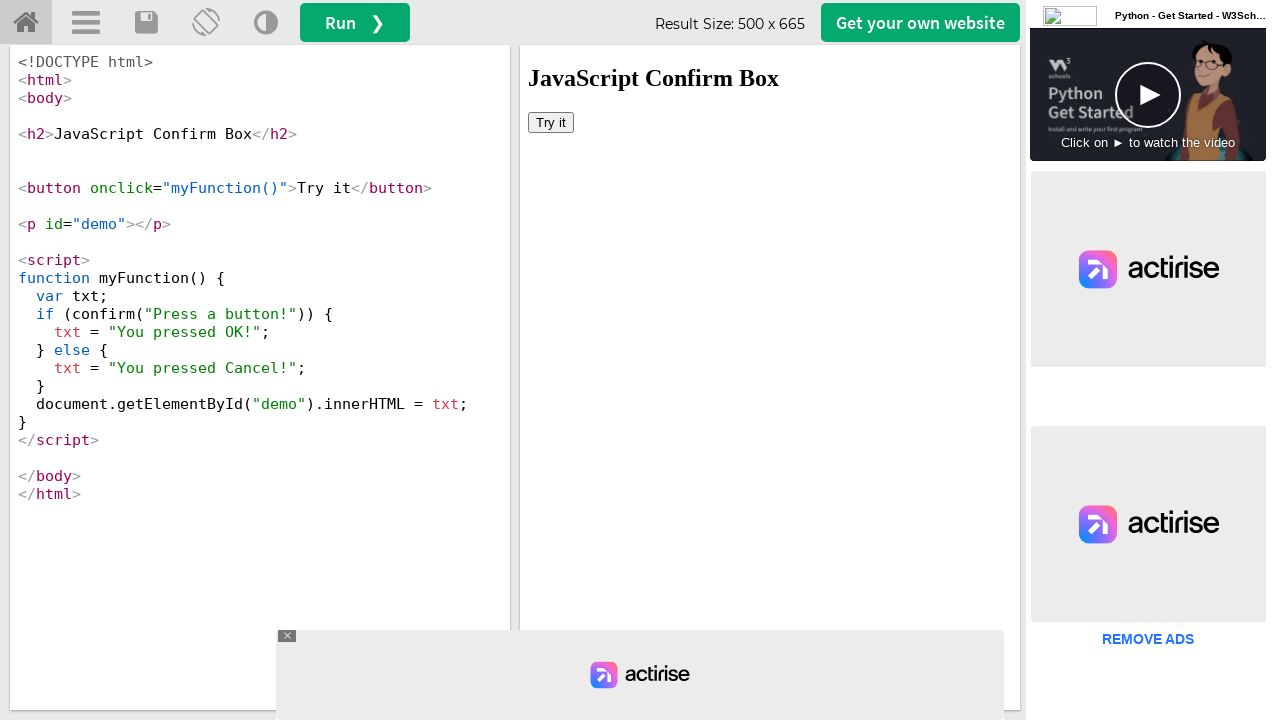

Located iframe with ID 'iframeResult'
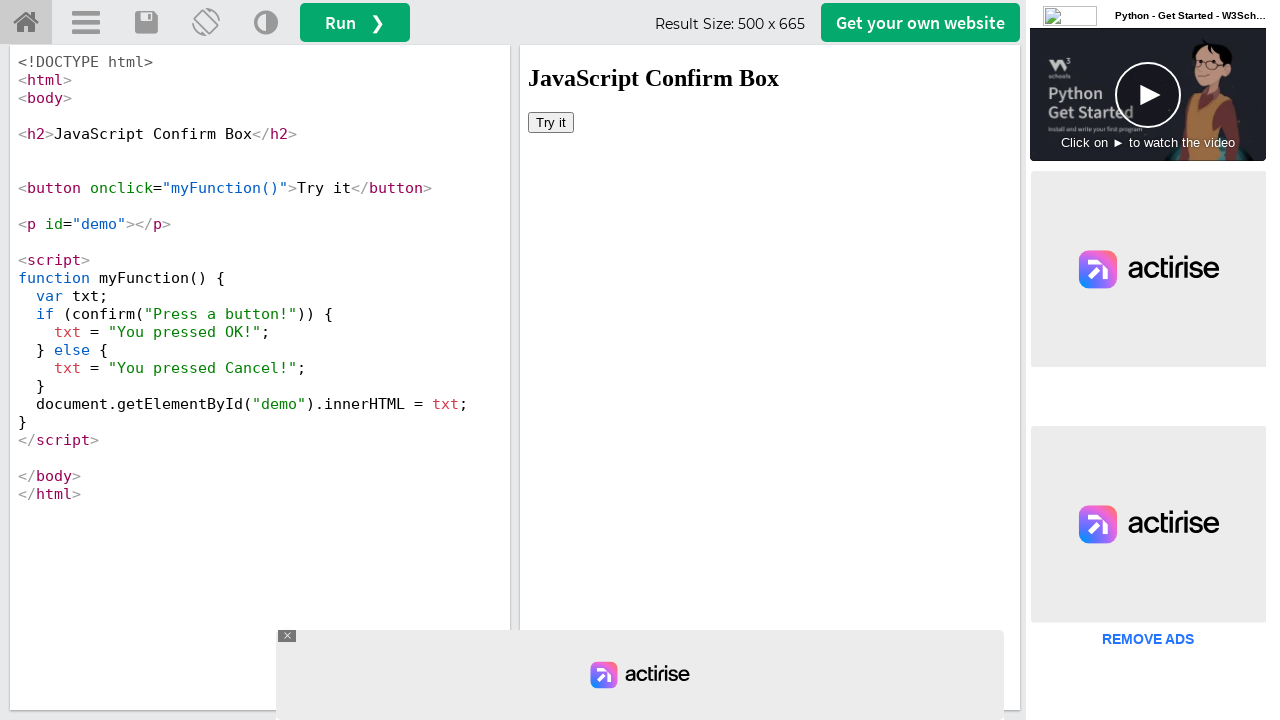

Set up dialog handler to automatically accept confirm dialogs
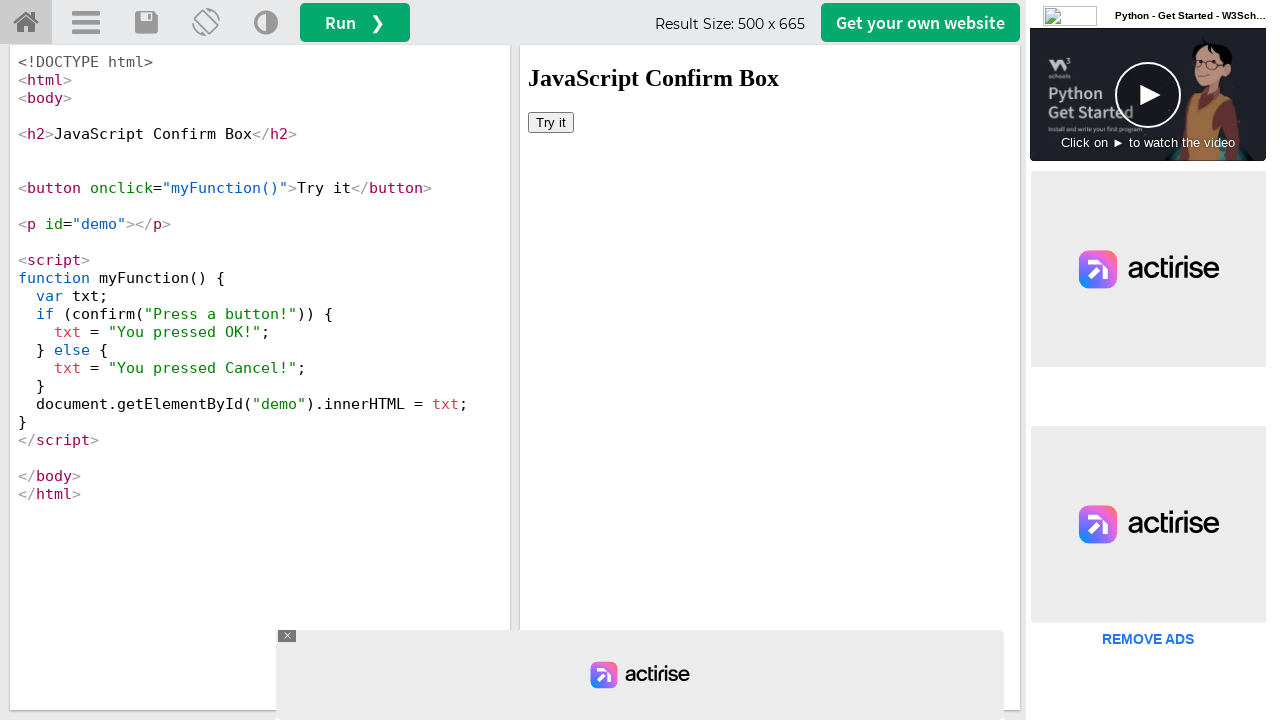

Clicked 'Try it' button in iframe to trigger confirm dialog at (551, 122) on #iframeResult >> internal:control=enter-frame >> xpath=//button[text()='Try it']
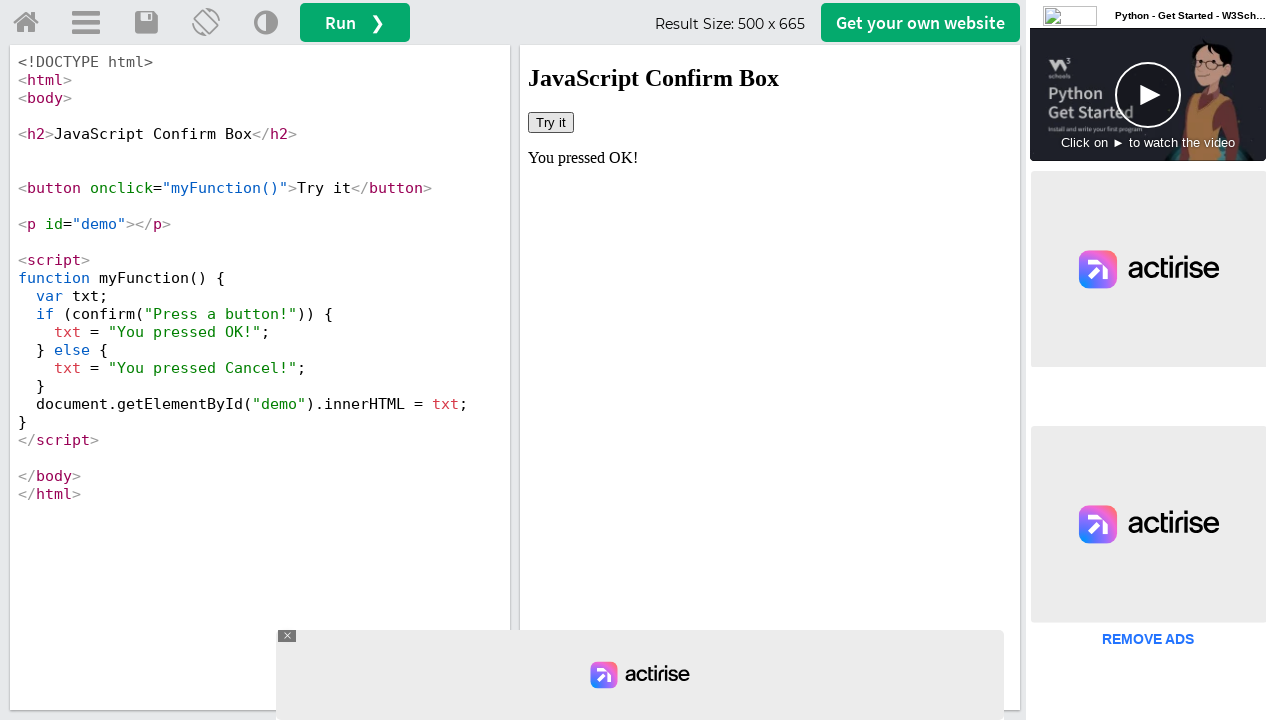

Confirmed dialog was accepted and result element loaded
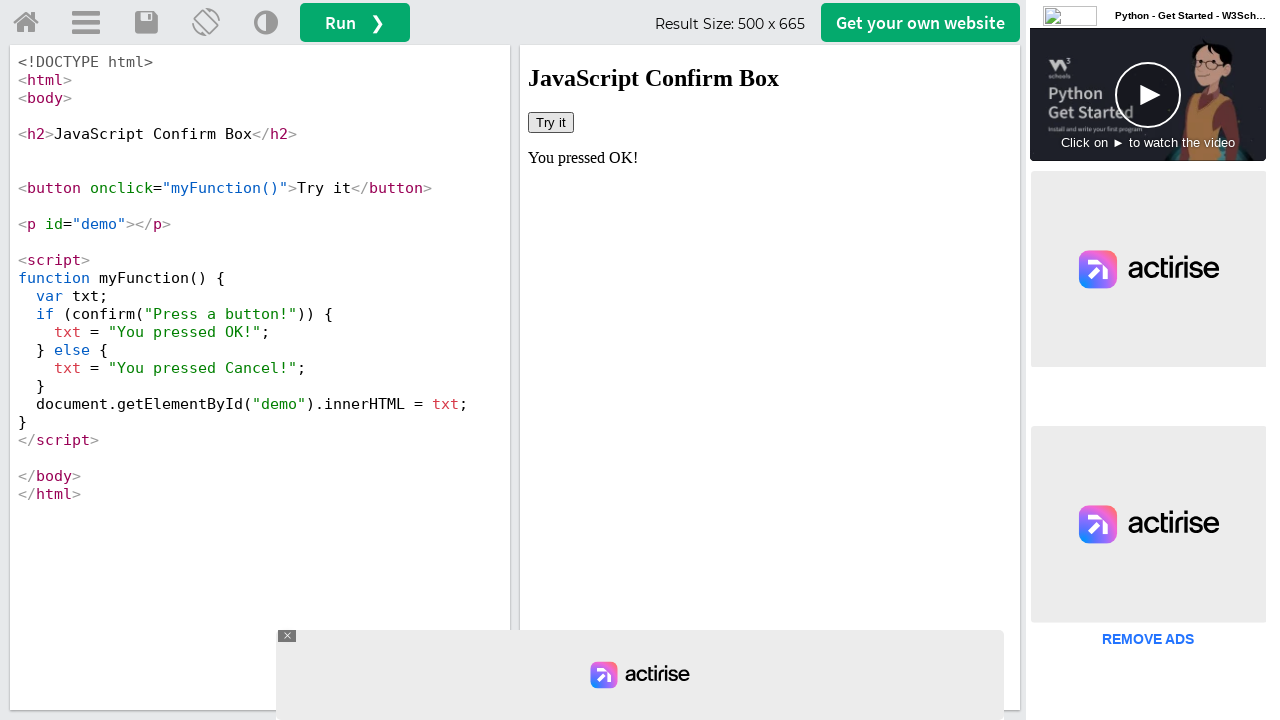

Retrieved result text from demo element
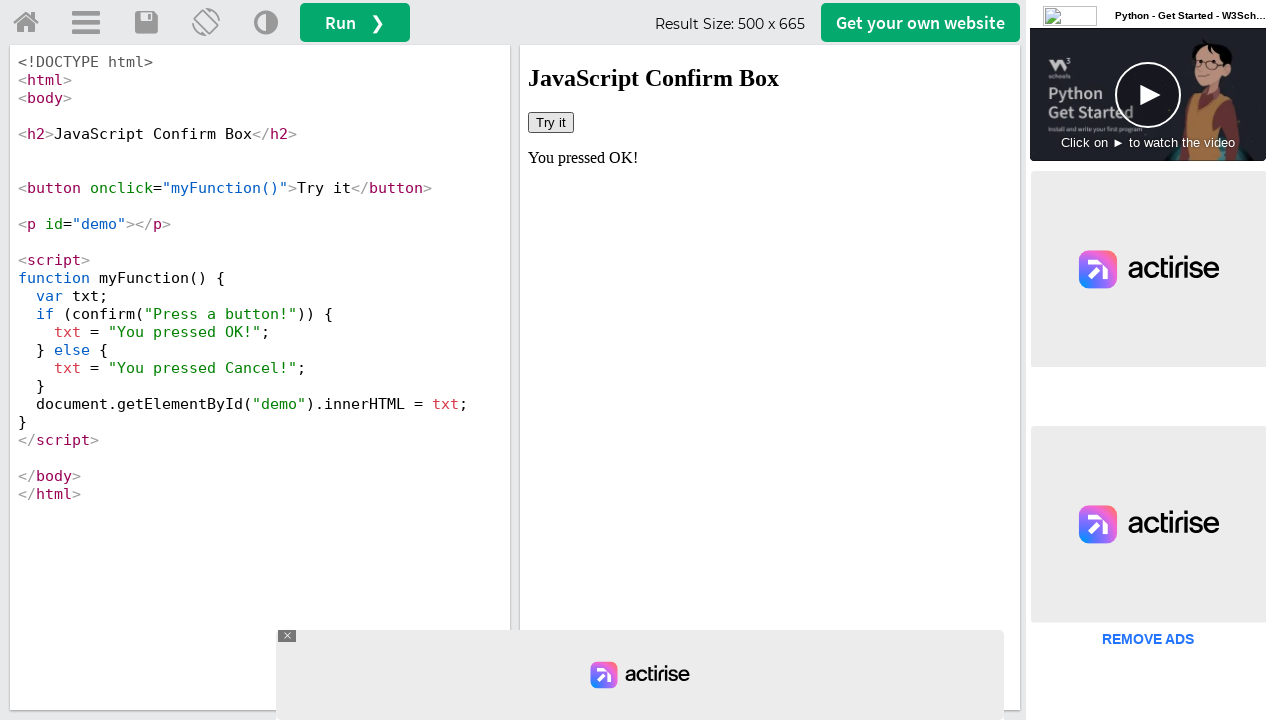

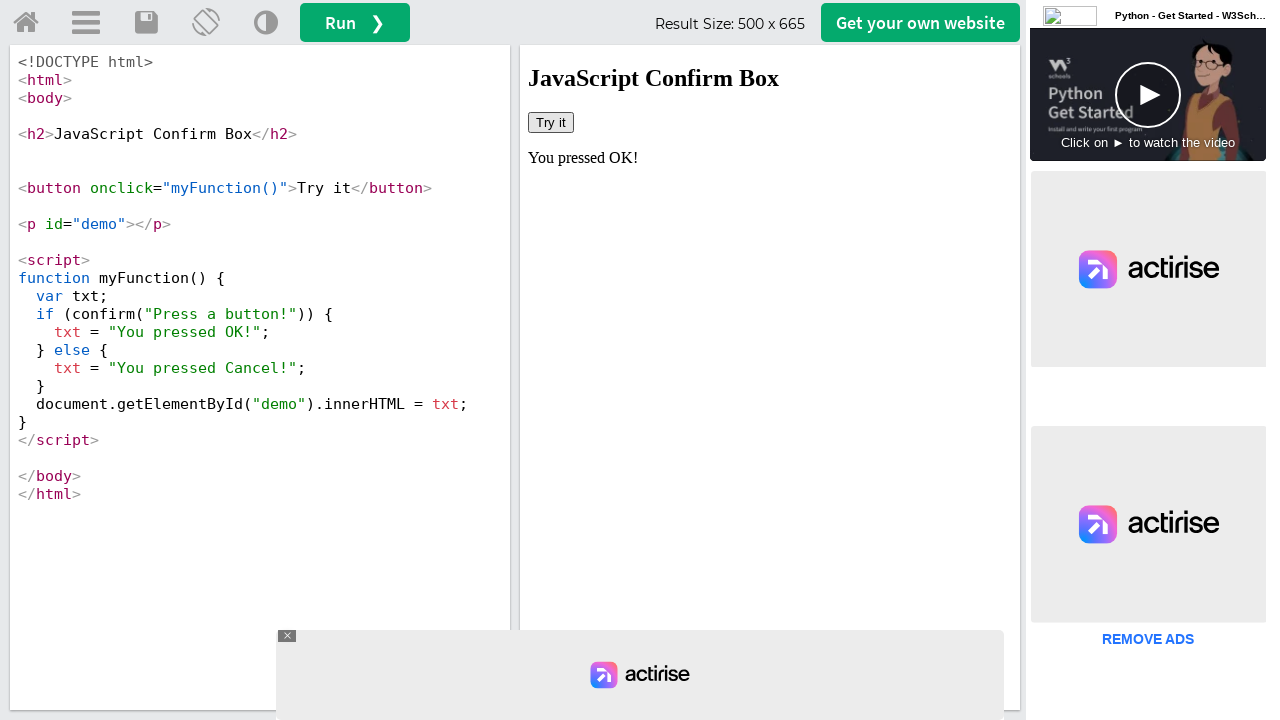